Tests adding a product to the shopping cart on a demo e-commerce site by clicking the add to cart button for the first product and verifying the product appears in the cart.

Starting URL: https://bstackdemo.com/

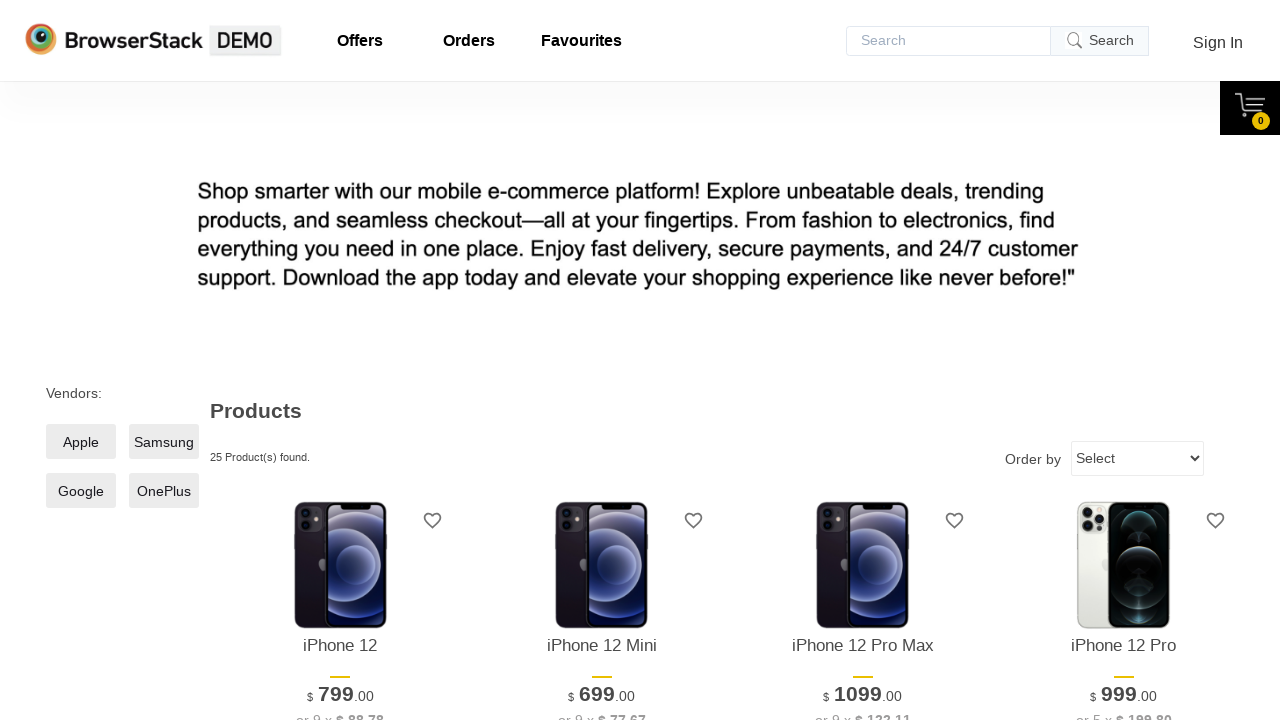

Waited for page to load and verified title is 'StackDemo'
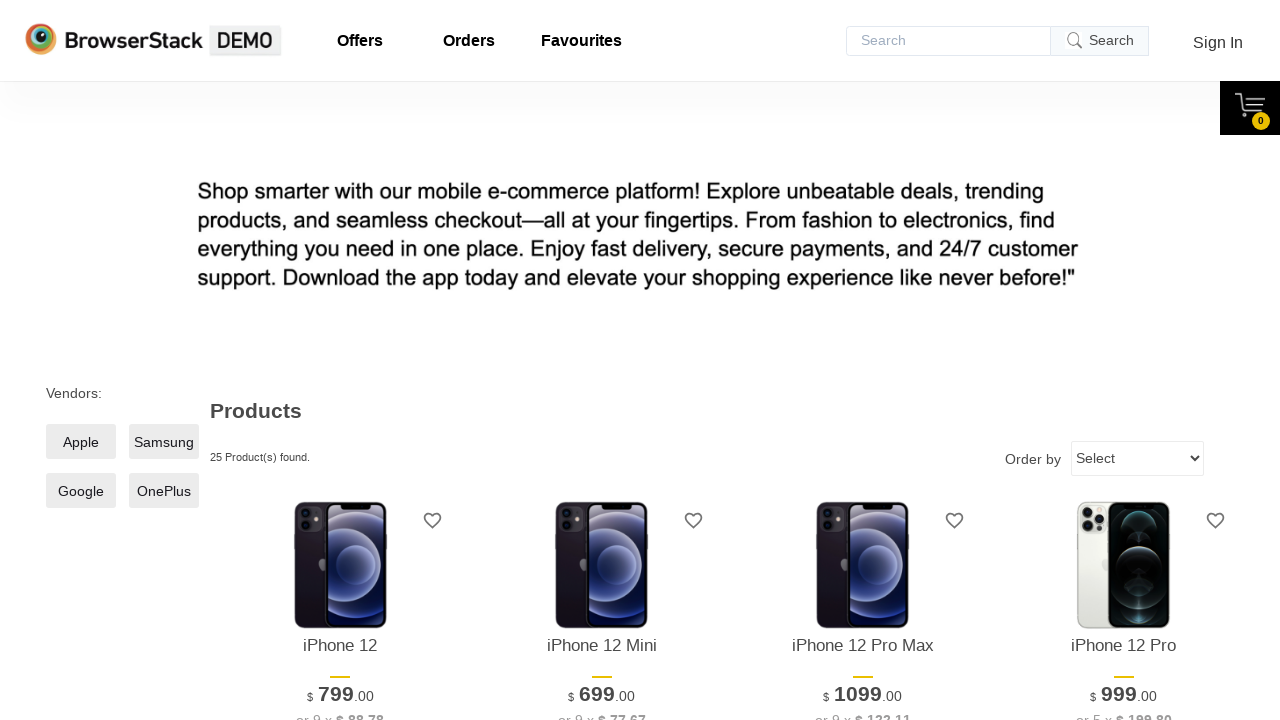

Retrieved product name from first product: 'iPhone 12'
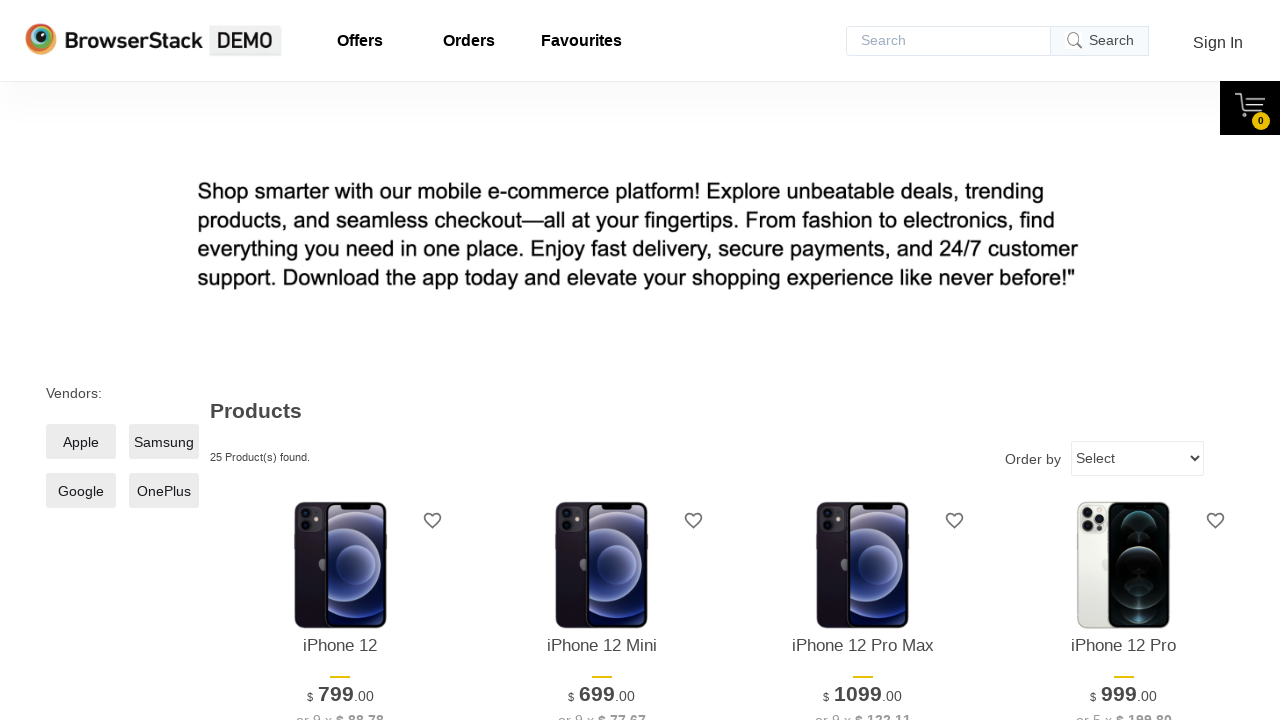

Clicked add to cart button for first product at (340, 361) on xpath=//*[@id='1']/div[4]
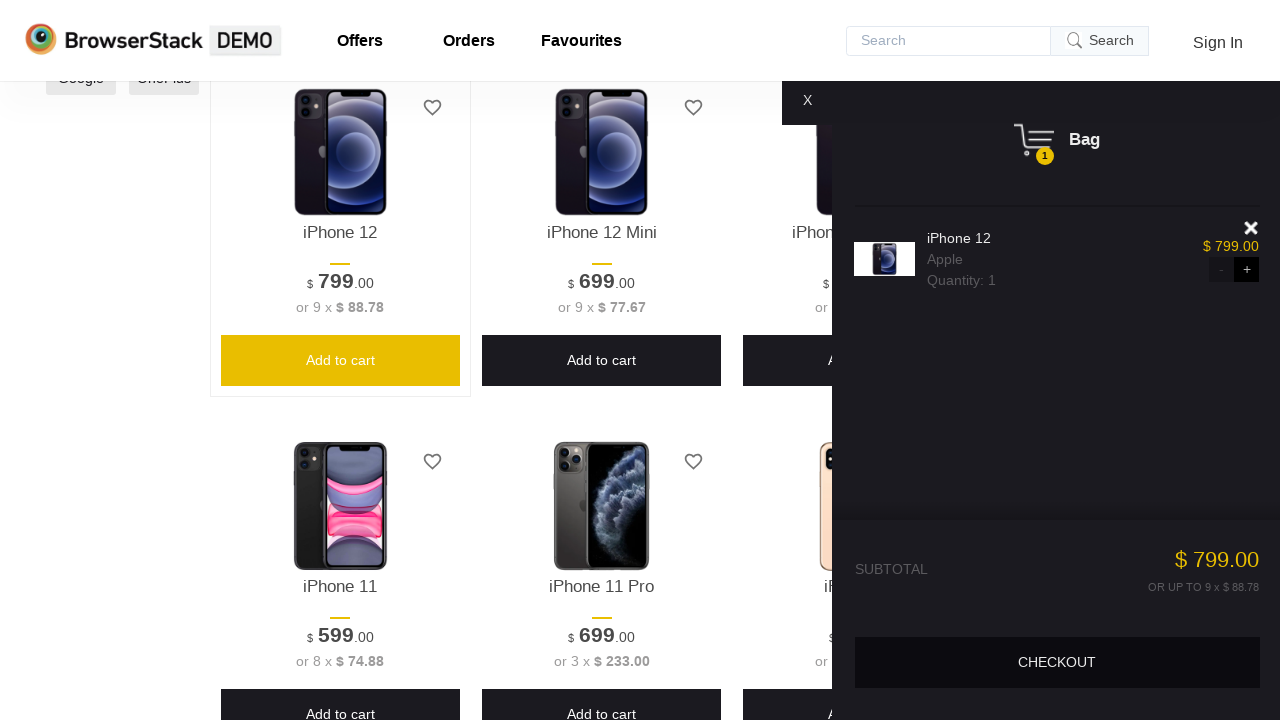

Cart appeared and loaded
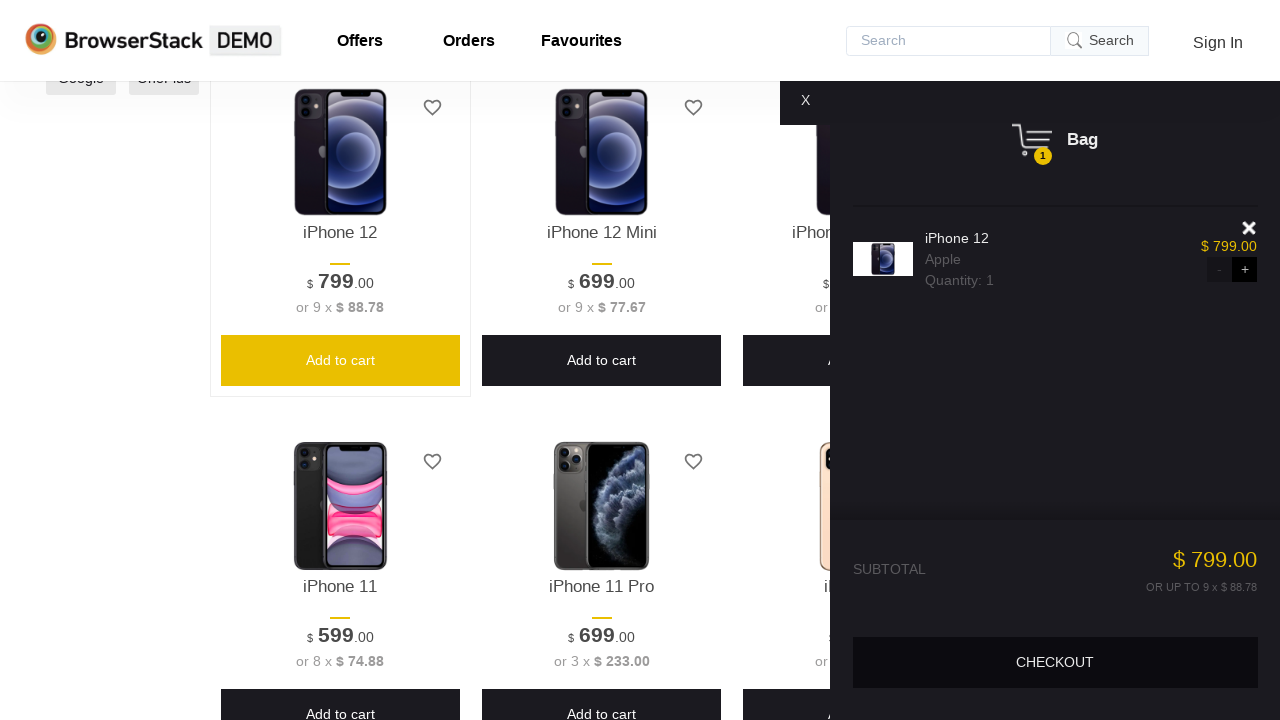

Retrieved product name from cart: 'iPhone 12'
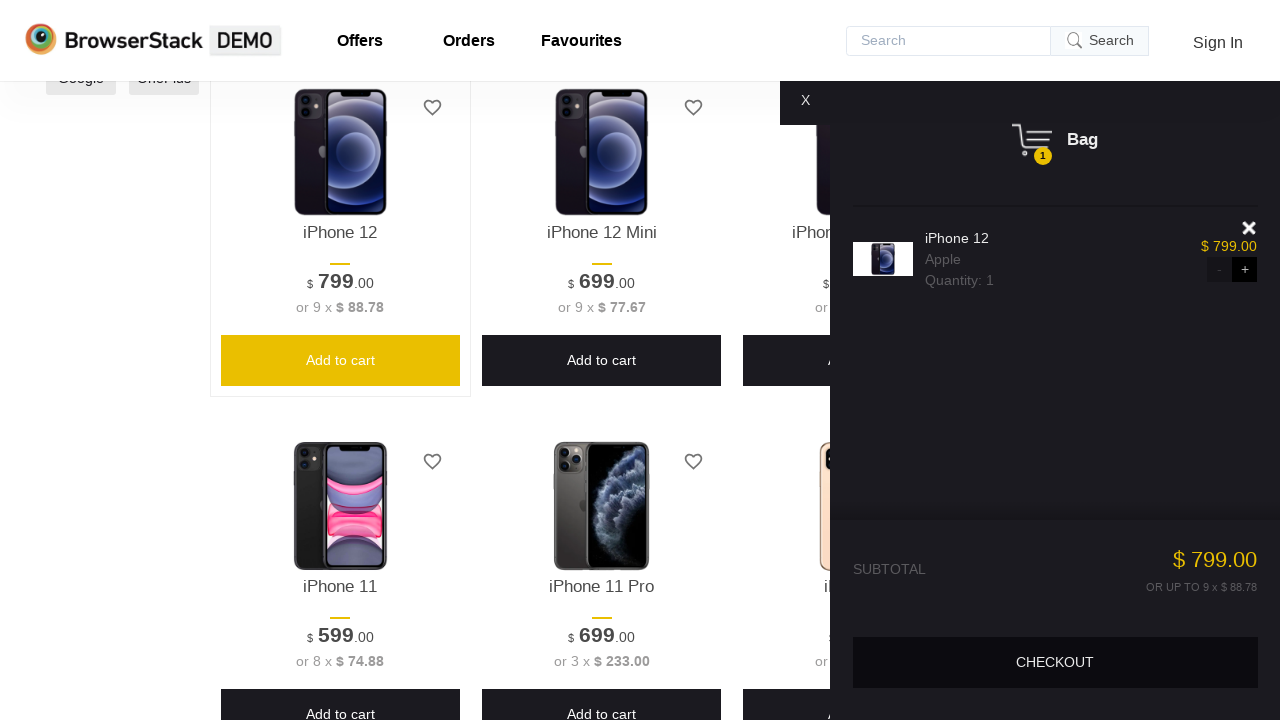

Verified product name match: 'iPhone 12' == 'iPhone 12'
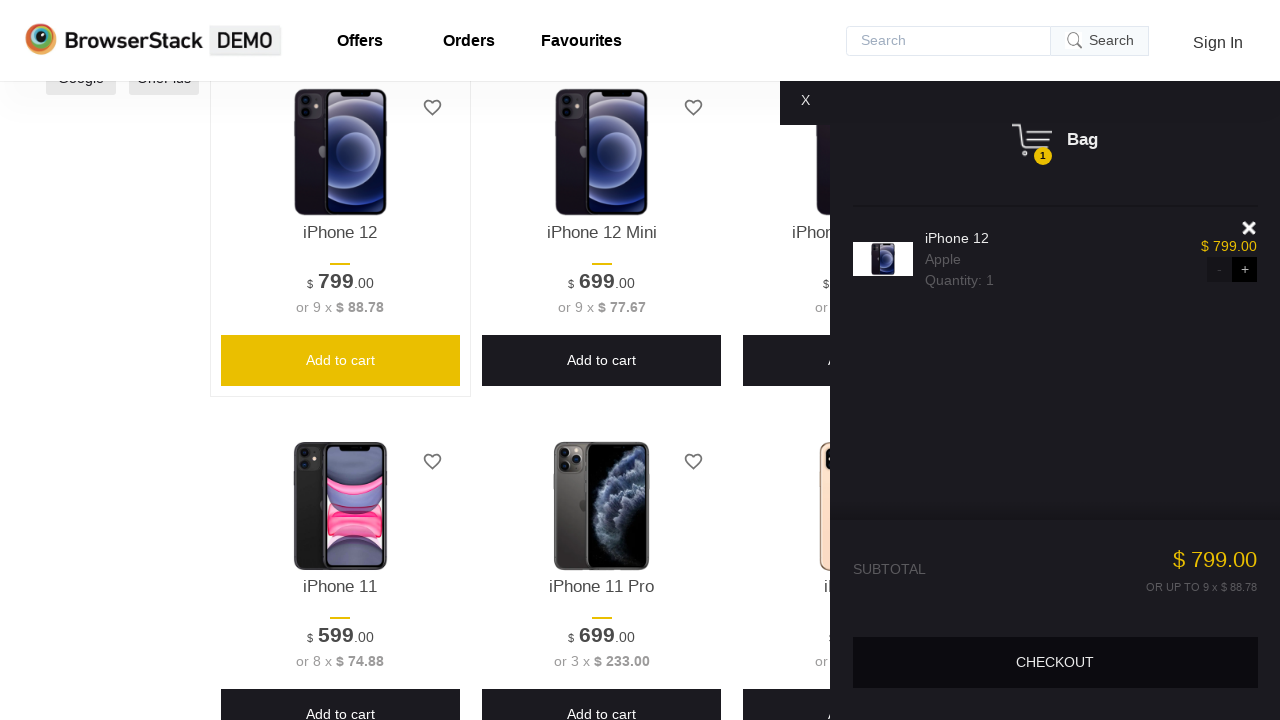

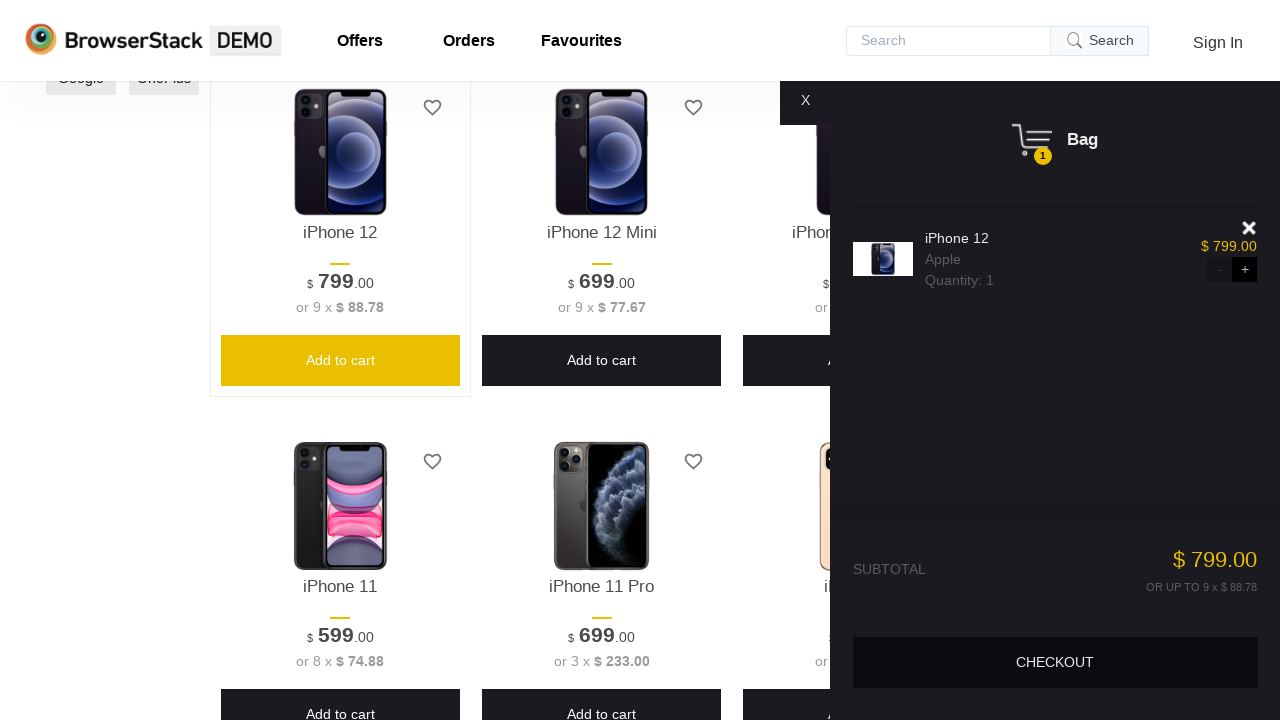